Navigates to Contact Us Analyst page and verifies it loads

Starting URL: http://hcltech.com/contact-us/analyst

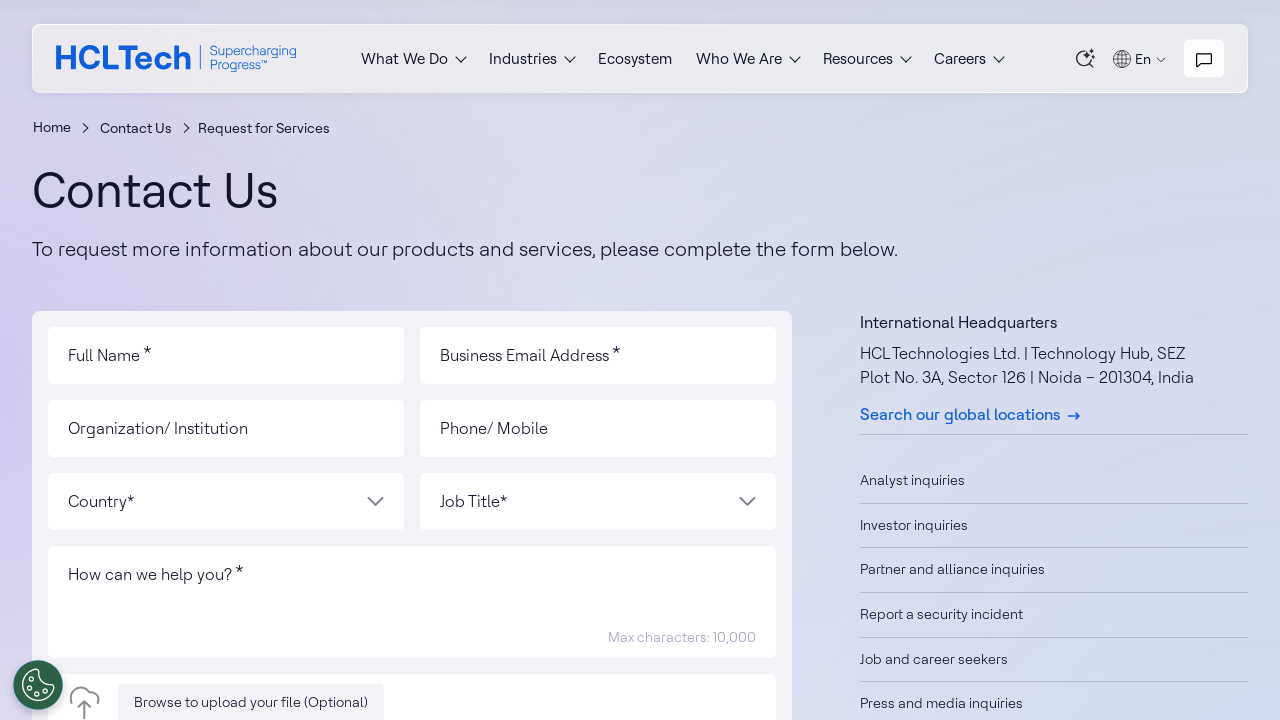

Waited for page to load completely (networkidle state)
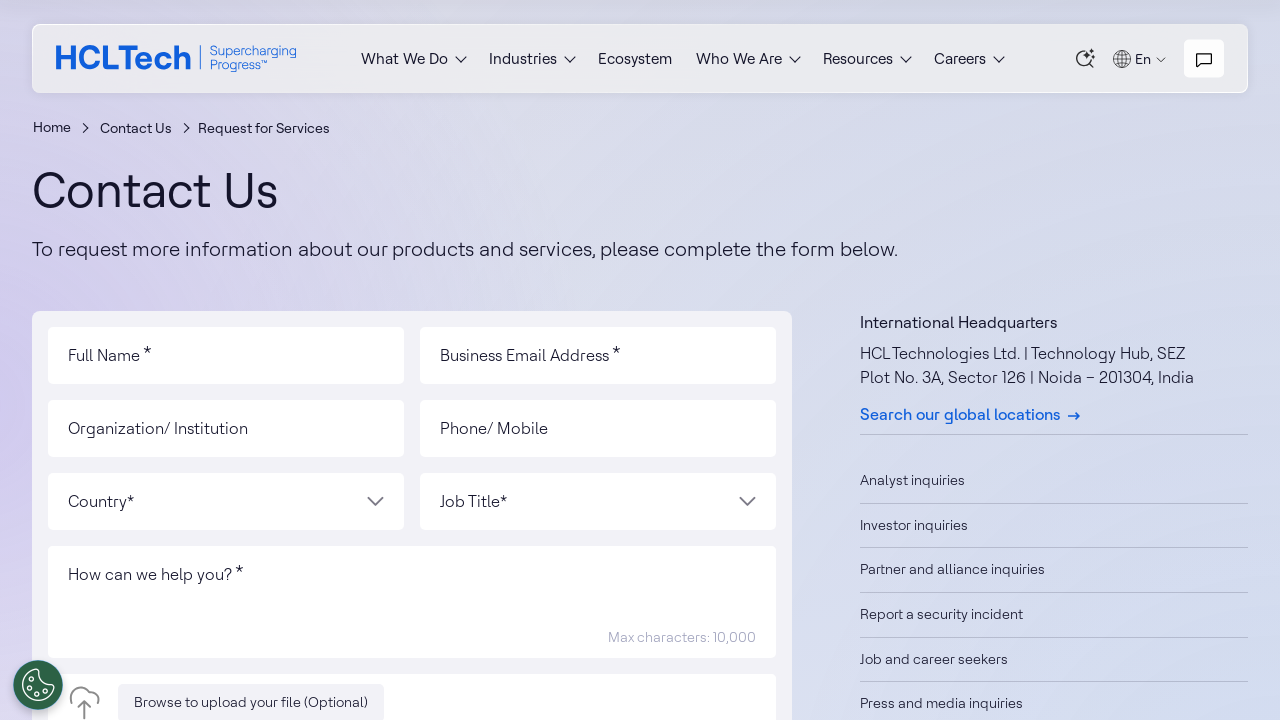

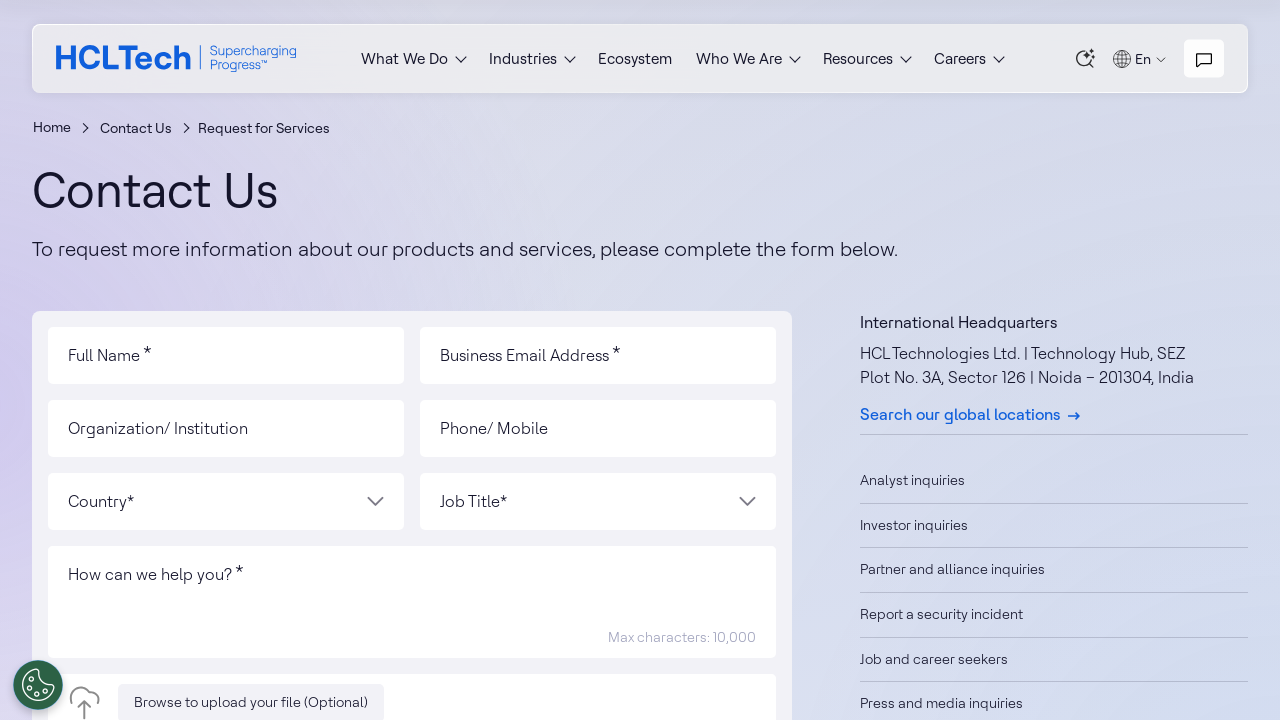